Tests the shopping cart functionality by adding multiple products (Stuffed Frog x2, Fluffy Bunny x5, Valentine Bear x3) to the cart and navigating to the cart page to verify the items.

Starting URL: https://jupiter.cloud.planittesting.com/#/

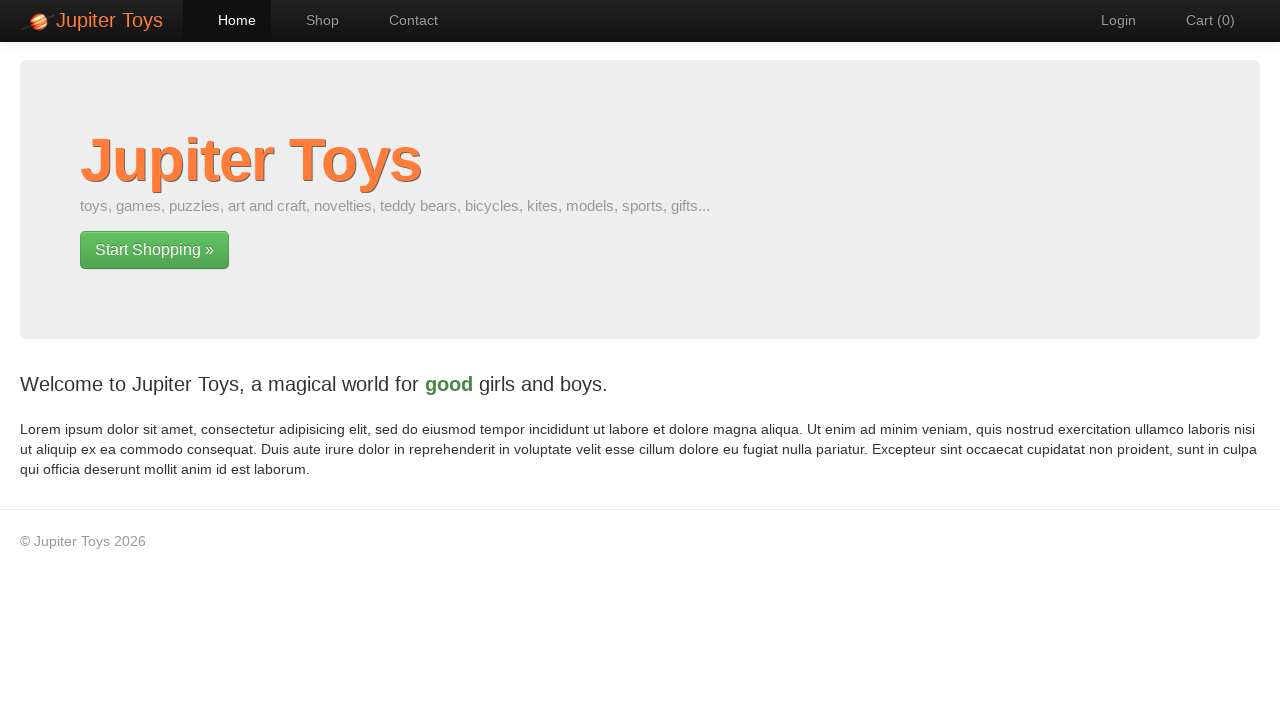

Waited for 'Start Shopping' button to load
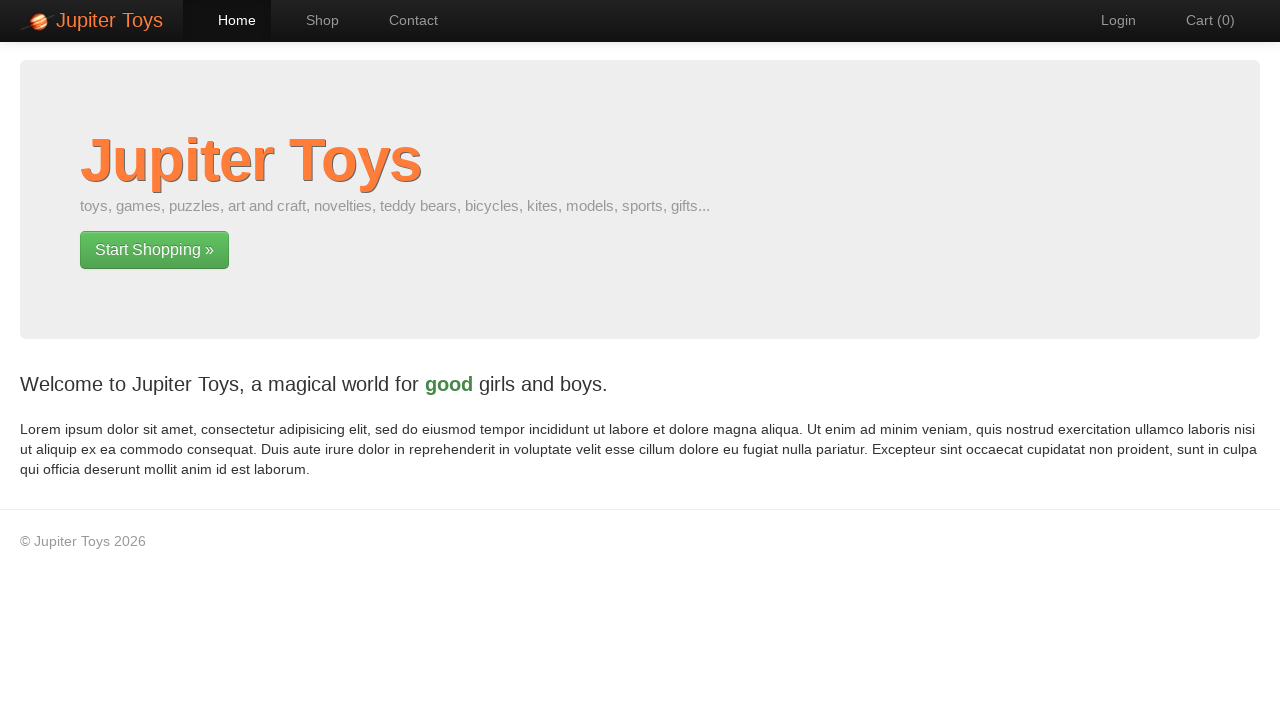

Clicked 'Start Shopping' button to navigate to product list at (154, 250) on xpath=//a[normalize-space()='Start Shopping »']
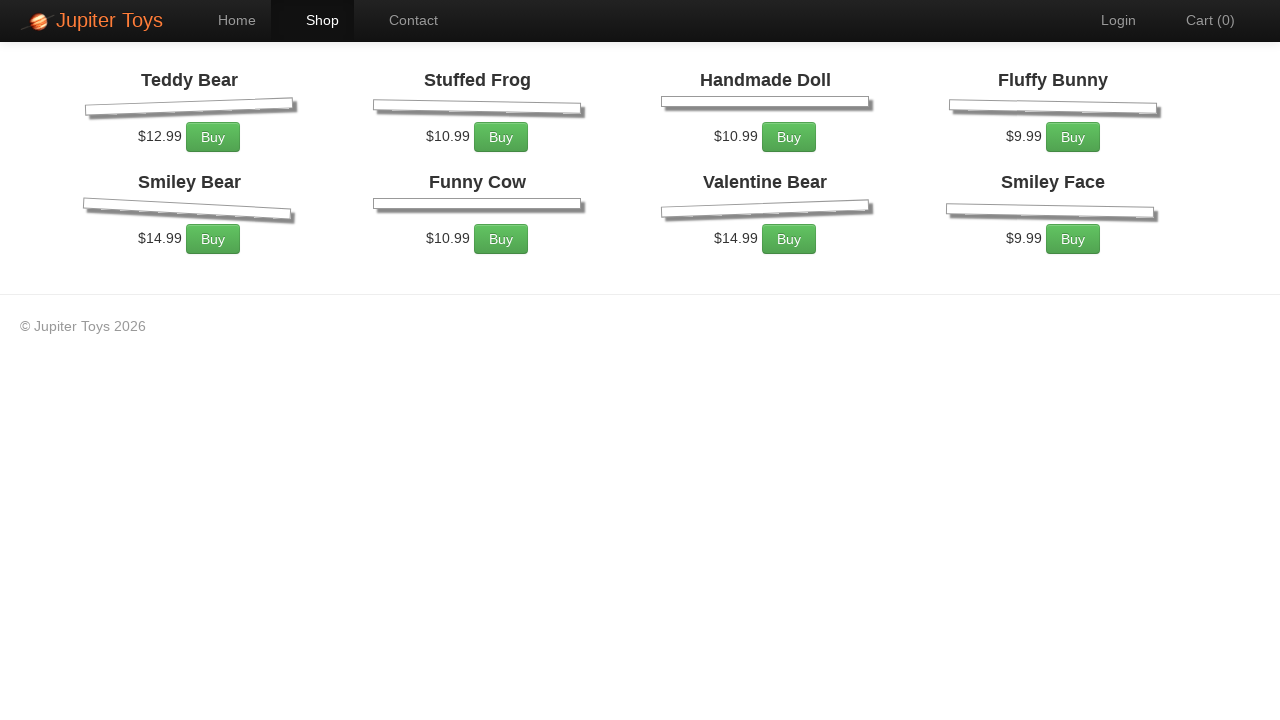

Waited for products to load on shopping page
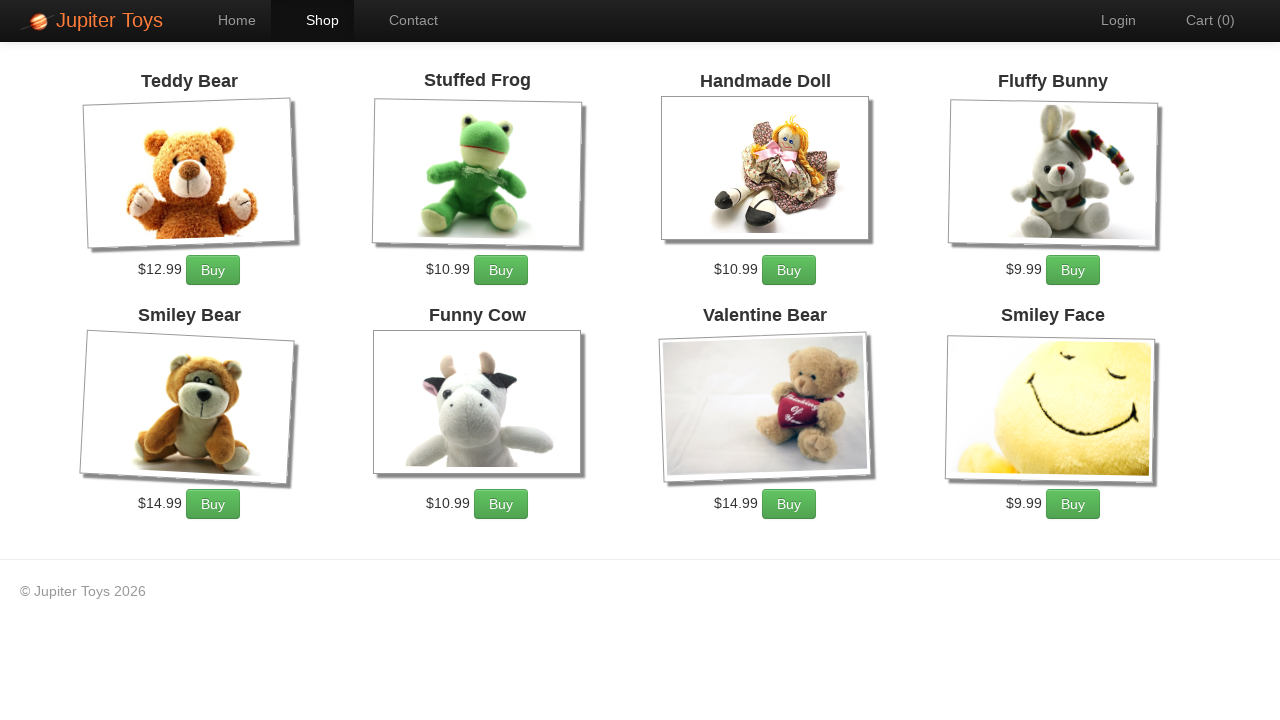

Clicked 'Add to Cart' button for Stuffed Frog (occurrence 1/2) at (501, 270) on xpath=//h4[normalize-space()='Stuffed Frog']//following-sibling::p/a
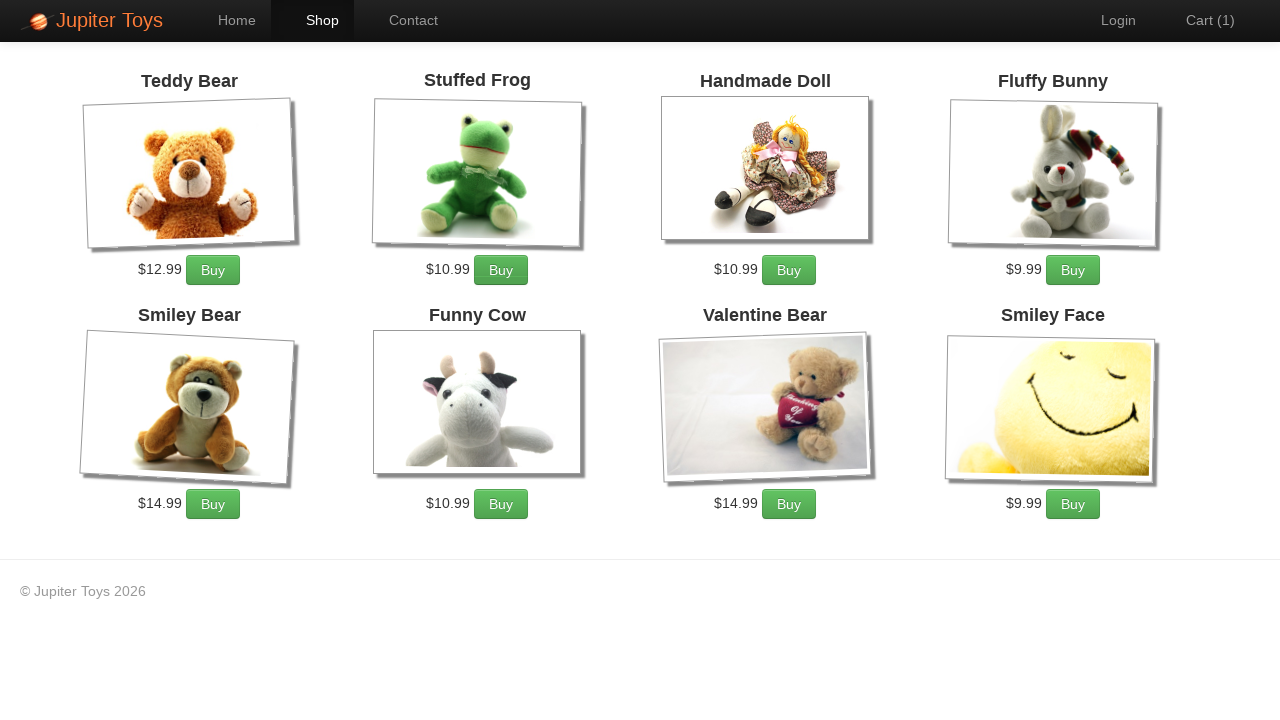

Waited 500ms for cart to update
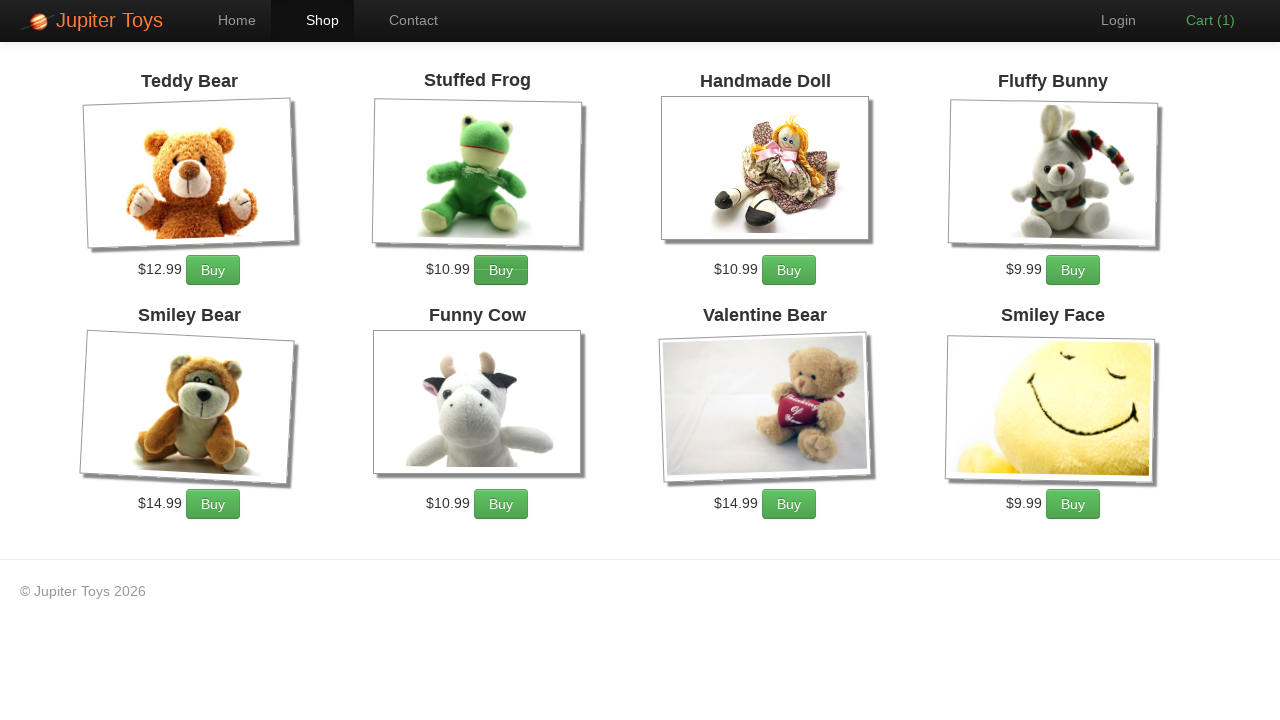

Clicked 'Add to Cart' button for Stuffed Frog (occurrence 2/2) at (501, 270) on xpath=//h4[normalize-space()='Stuffed Frog']//following-sibling::p/a
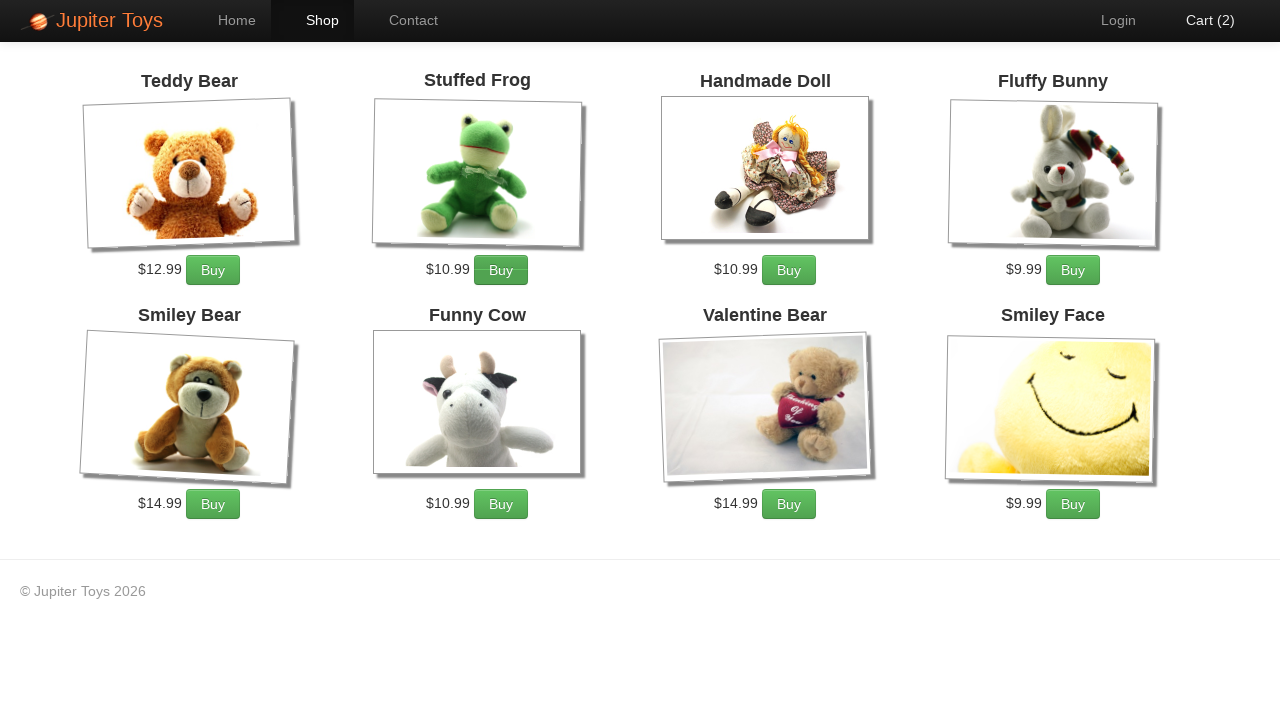

Waited 500ms for cart to update
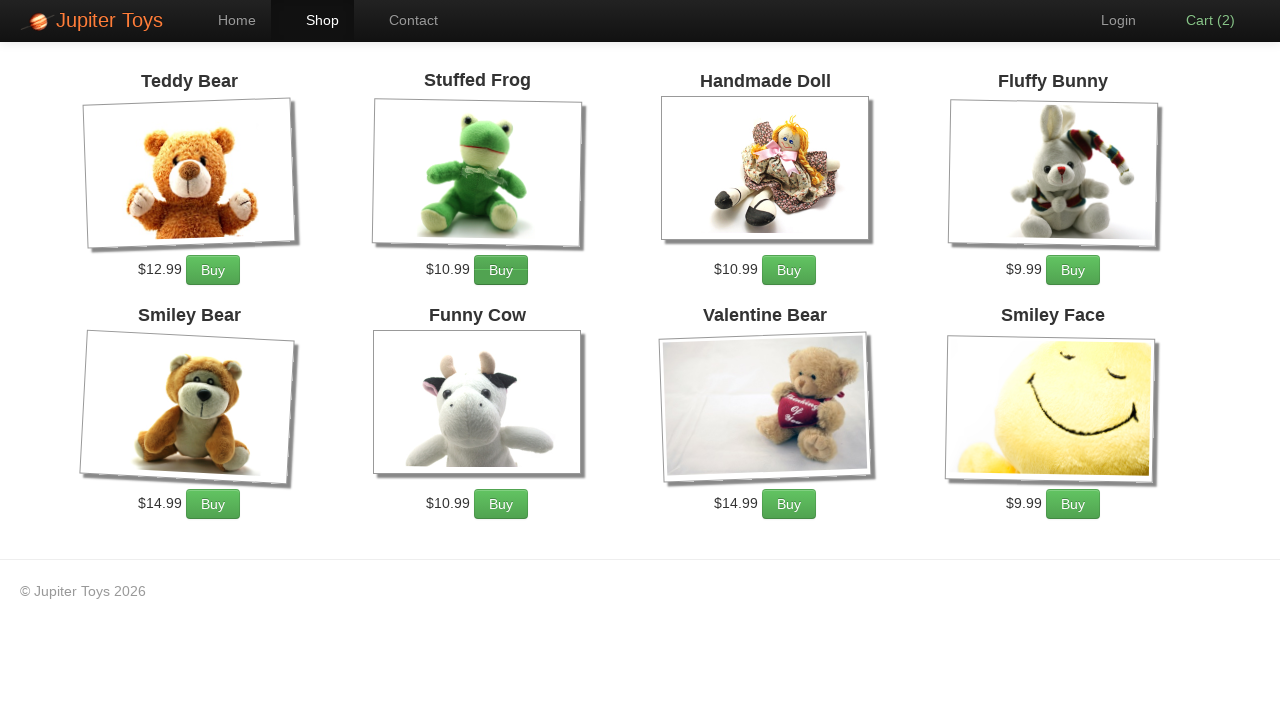

Clicked 'Add to Cart' button for Fluffy Bunny (occurrence 1/5) at (1073, 270) on xpath=//h4[normalize-space()='Fluffy Bunny']//following-sibling::p/a
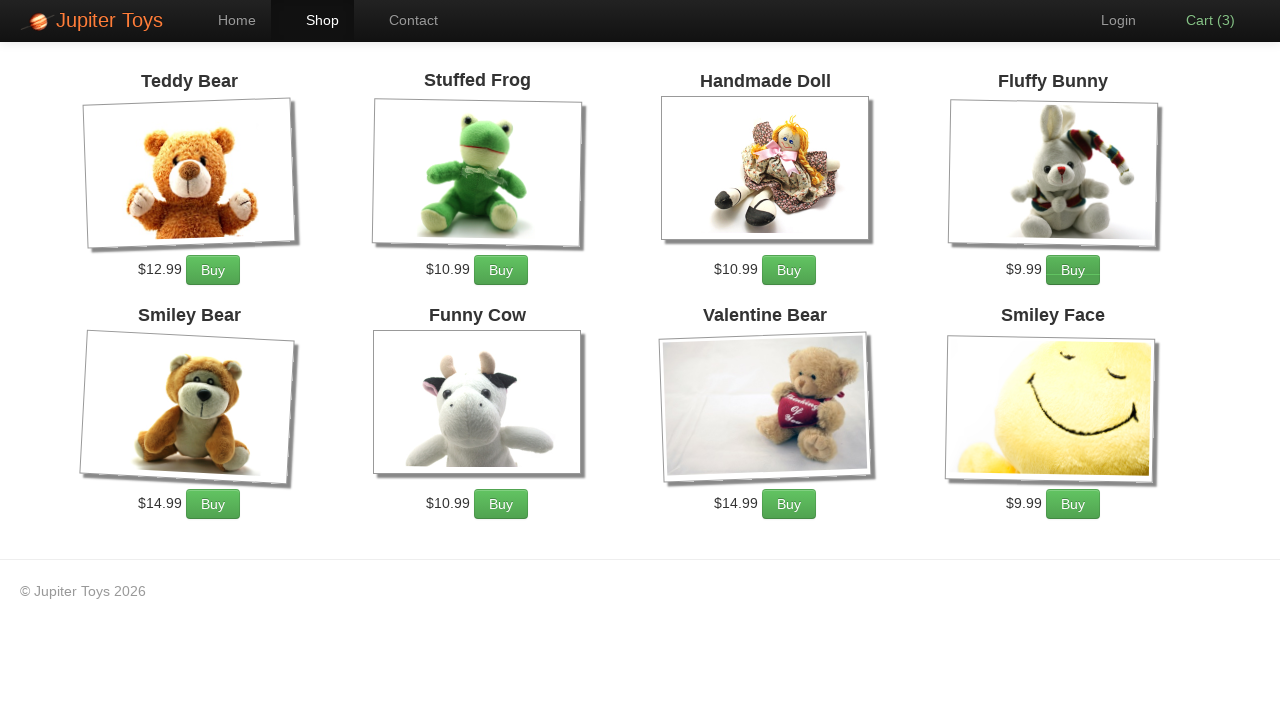

Waited 500ms for cart to update
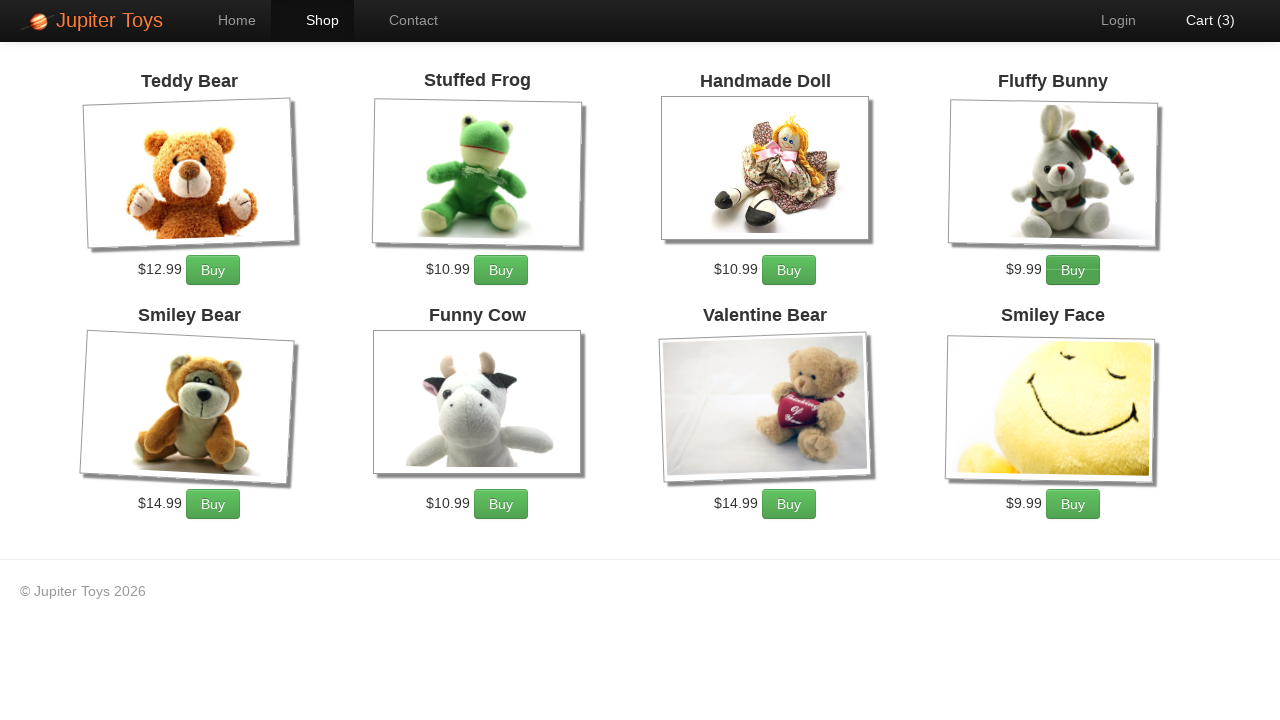

Clicked 'Add to Cart' button for Fluffy Bunny (occurrence 2/5) at (1073, 270) on xpath=//h4[normalize-space()='Fluffy Bunny']//following-sibling::p/a
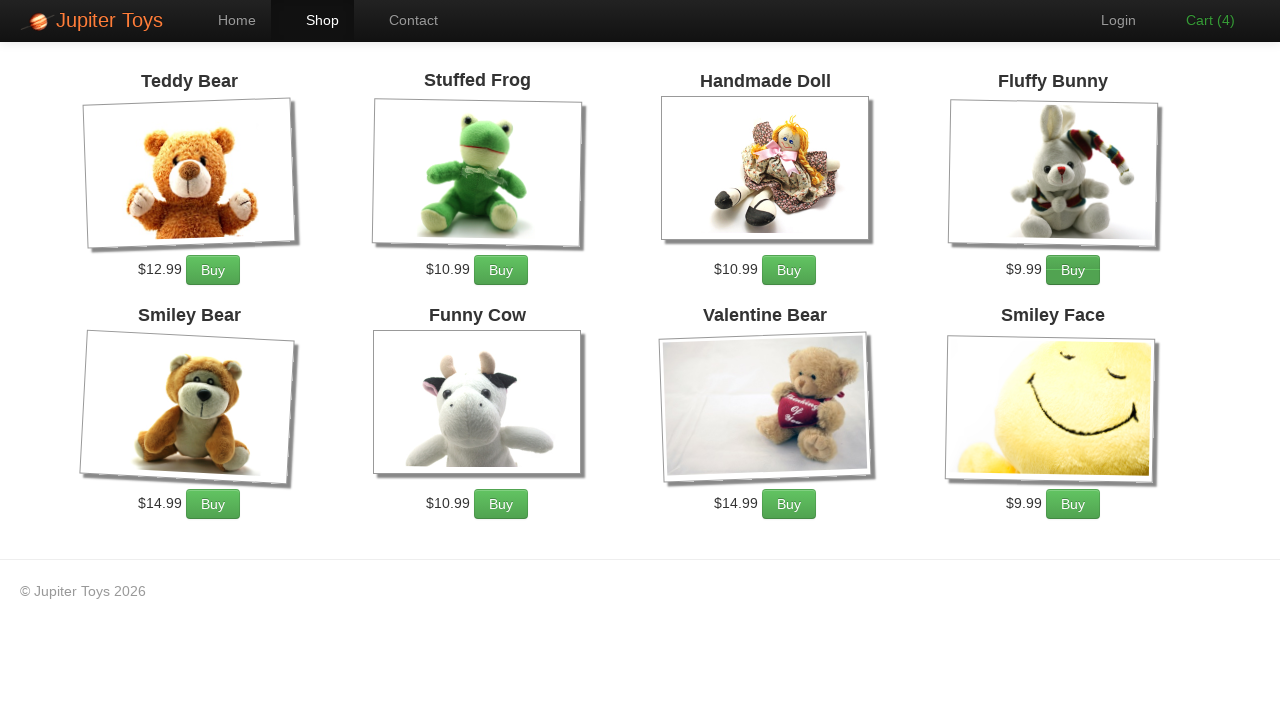

Waited 500ms for cart to update
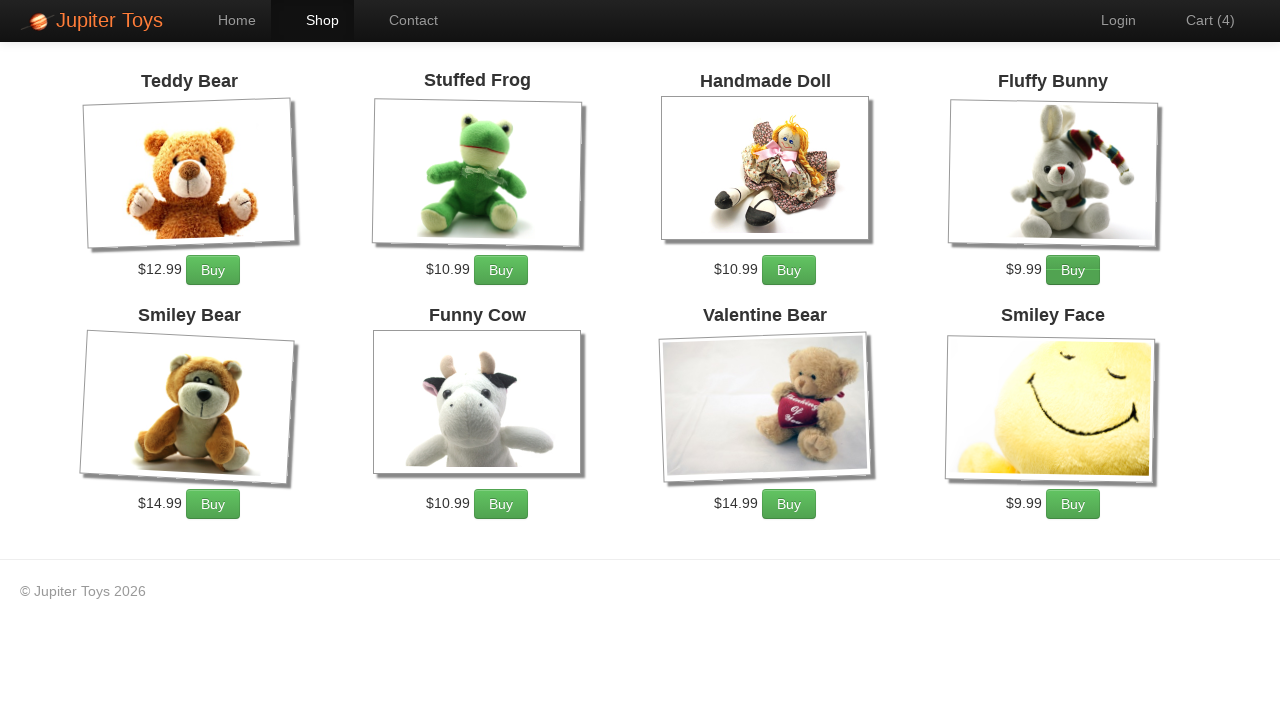

Clicked 'Add to Cart' button for Fluffy Bunny (occurrence 3/5) at (1073, 270) on xpath=//h4[normalize-space()='Fluffy Bunny']//following-sibling::p/a
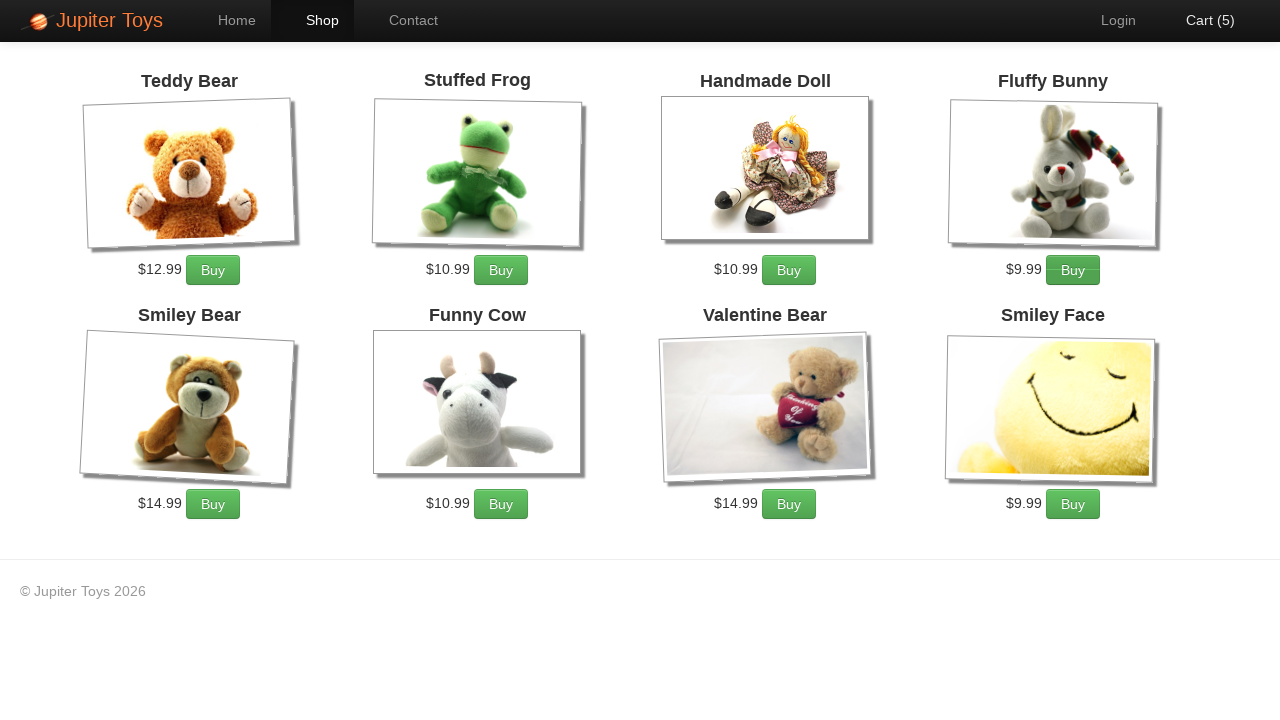

Waited 500ms for cart to update
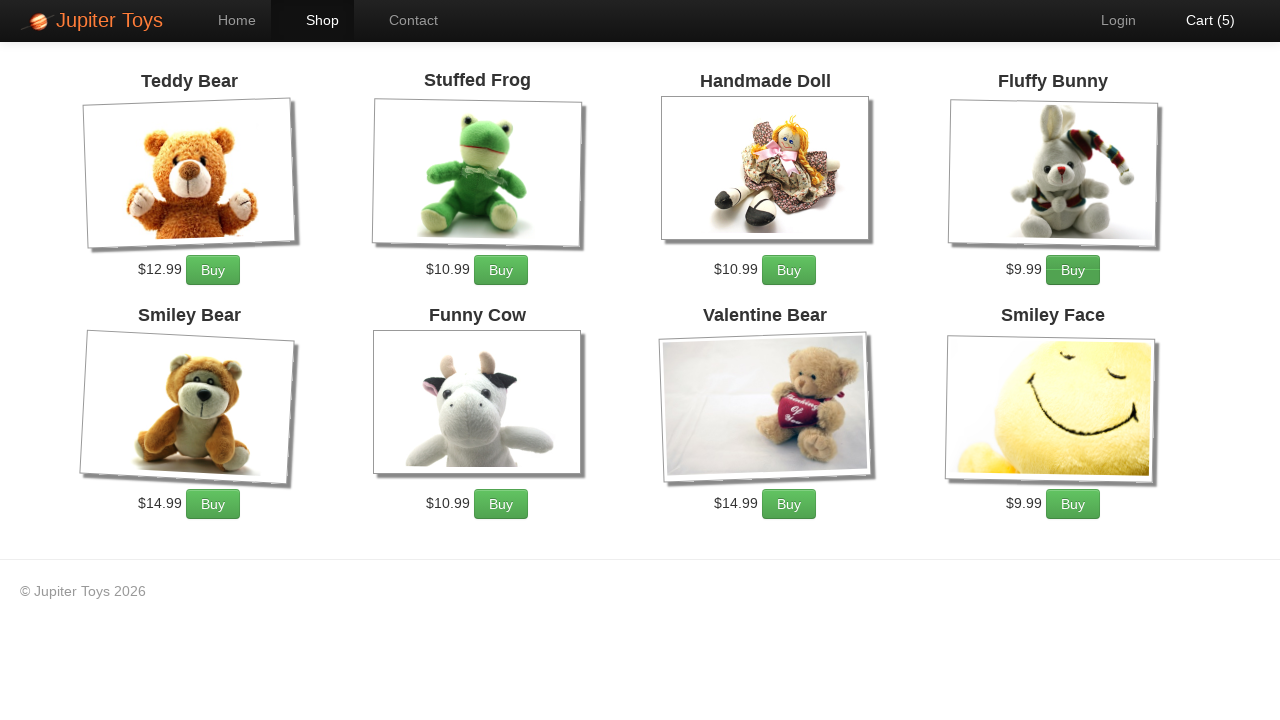

Clicked 'Add to Cart' button for Fluffy Bunny (occurrence 4/5) at (1073, 270) on xpath=//h4[normalize-space()='Fluffy Bunny']//following-sibling::p/a
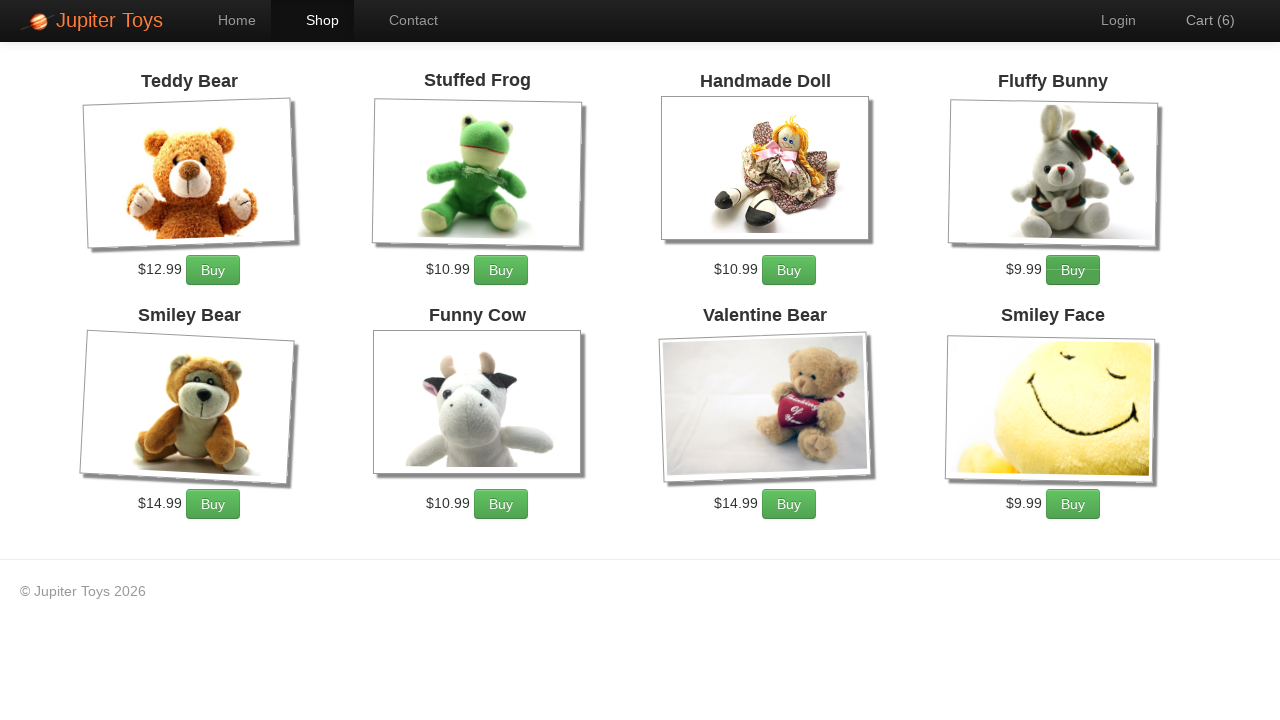

Waited 500ms for cart to update
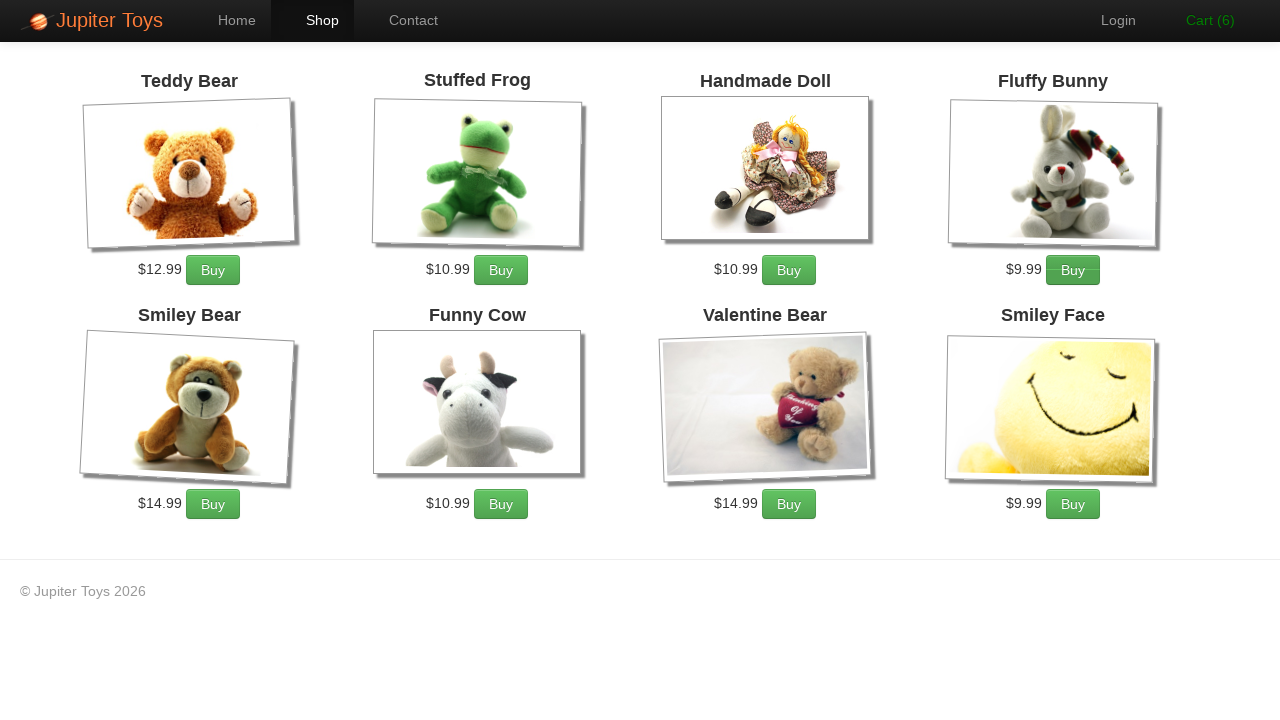

Clicked 'Add to Cart' button for Fluffy Bunny (occurrence 5/5) at (1073, 270) on xpath=//h4[normalize-space()='Fluffy Bunny']//following-sibling::p/a
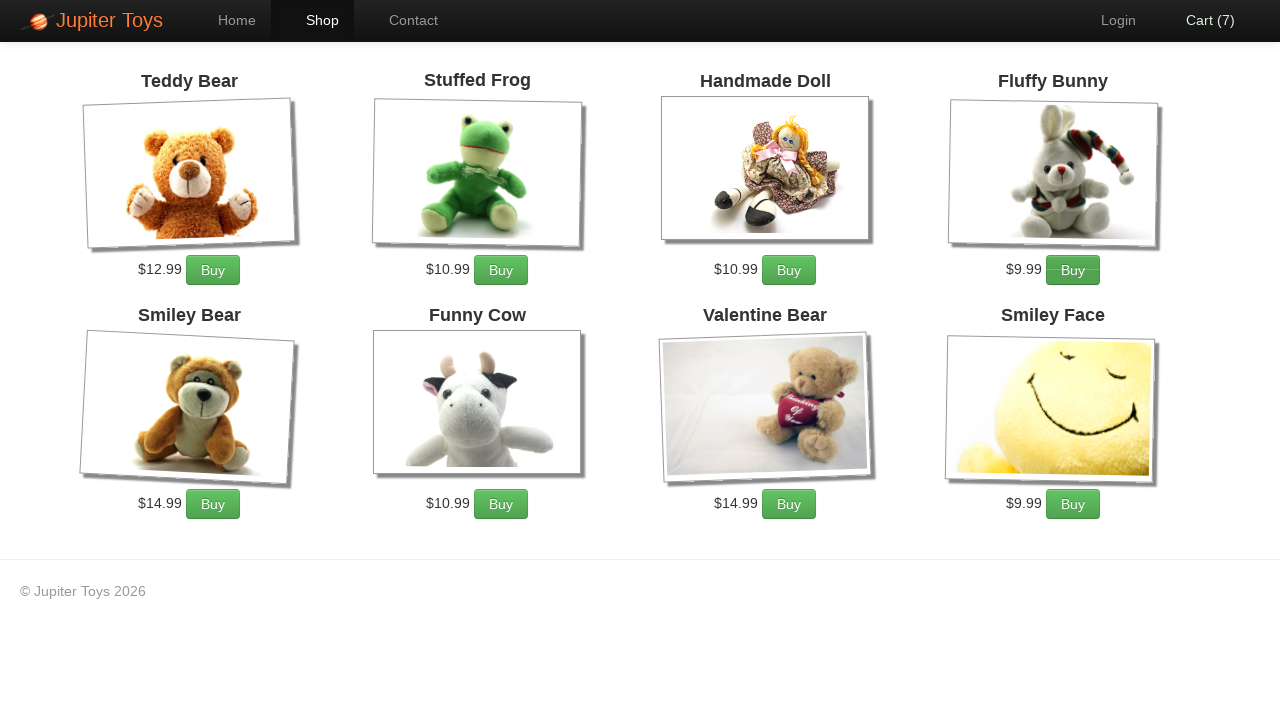

Waited 500ms for cart to update
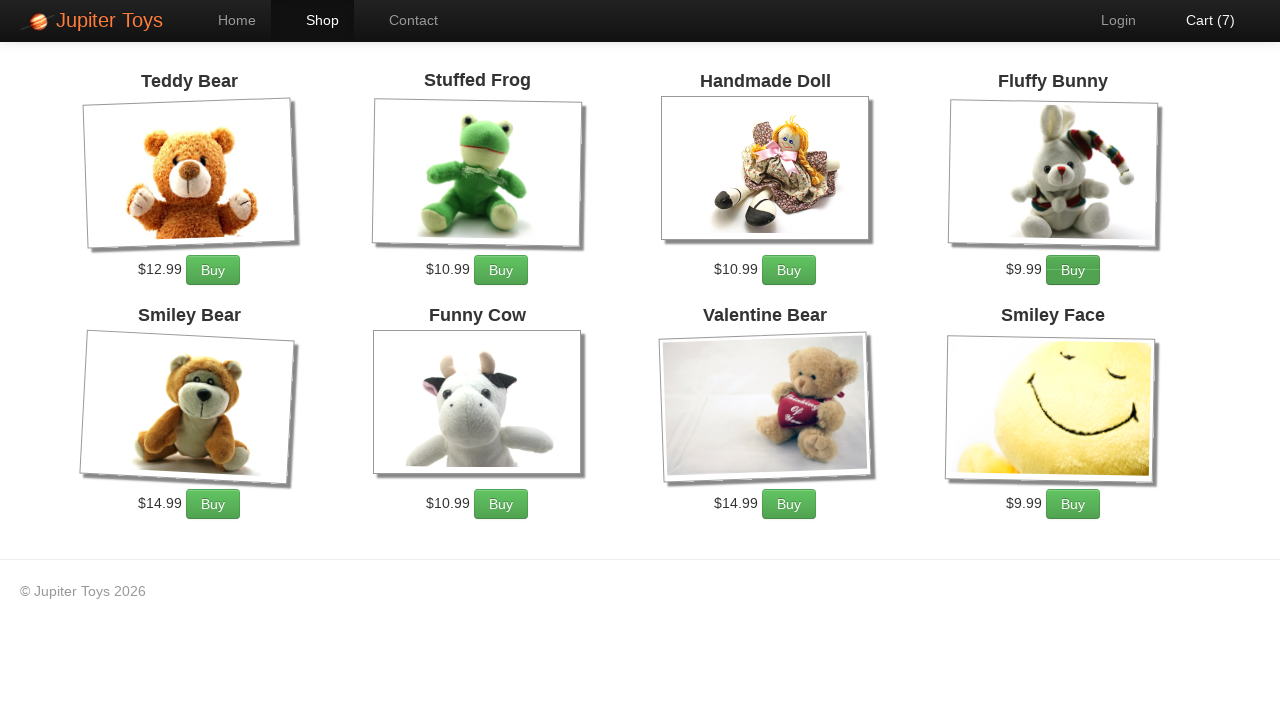

Clicked 'Add to Cart' button for Valentine Bear (occurrence 1/3) at (789, 504) on xpath=//h4[normalize-space()='Valentine Bear']//following-sibling::p/a
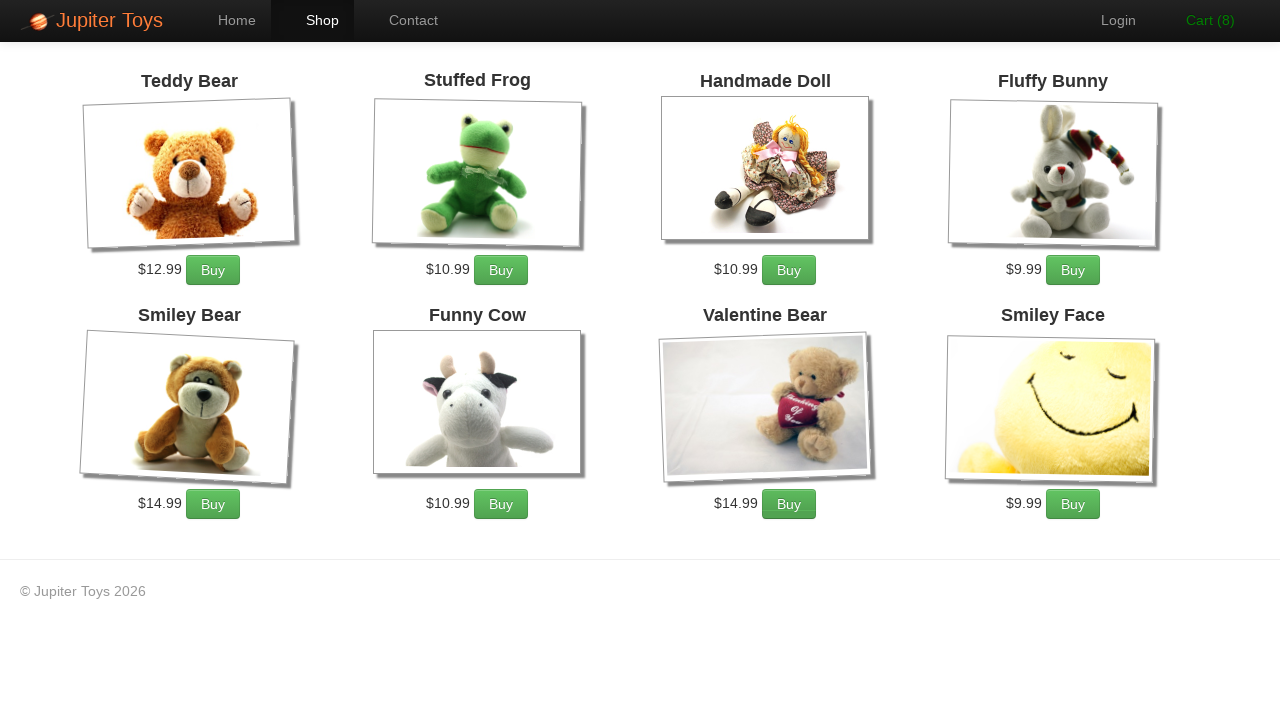

Waited 500ms for cart to update
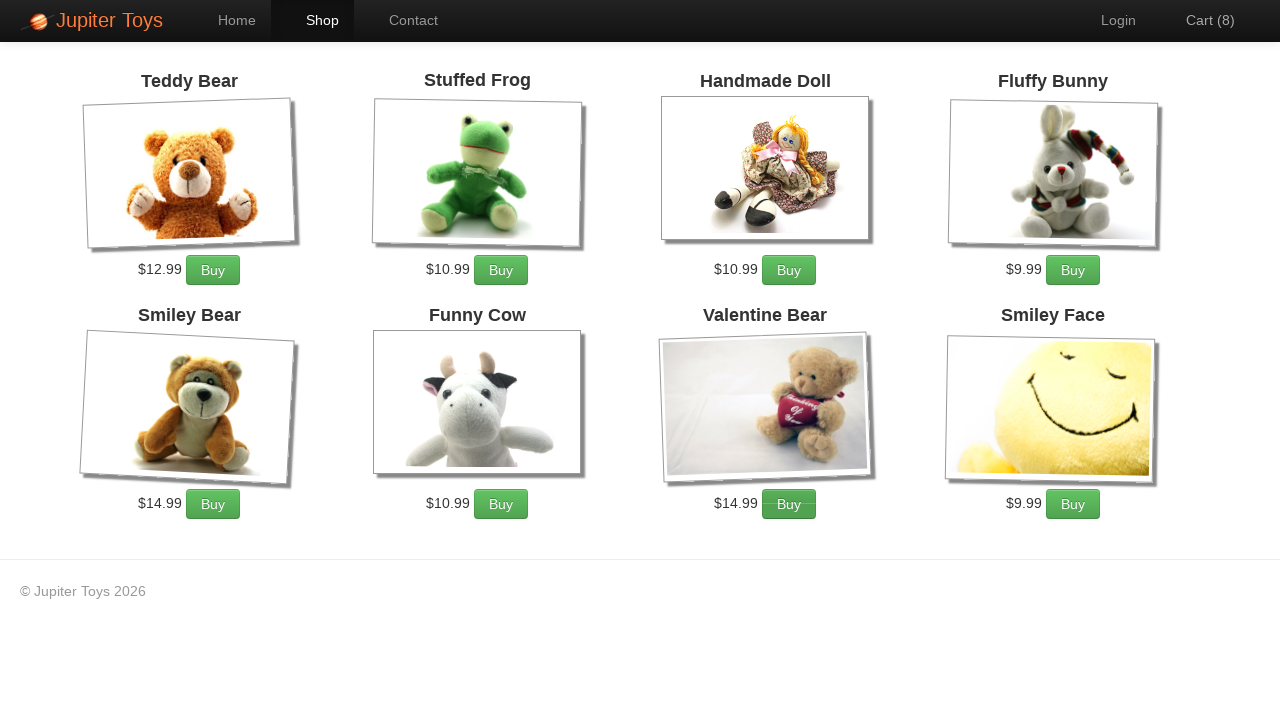

Clicked 'Add to Cart' button for Valentine Bear (occurrence 2/3) at (789, 504) on xpath=//h4[normalize-space()='Valentine Bear']//following-sibling::p/a
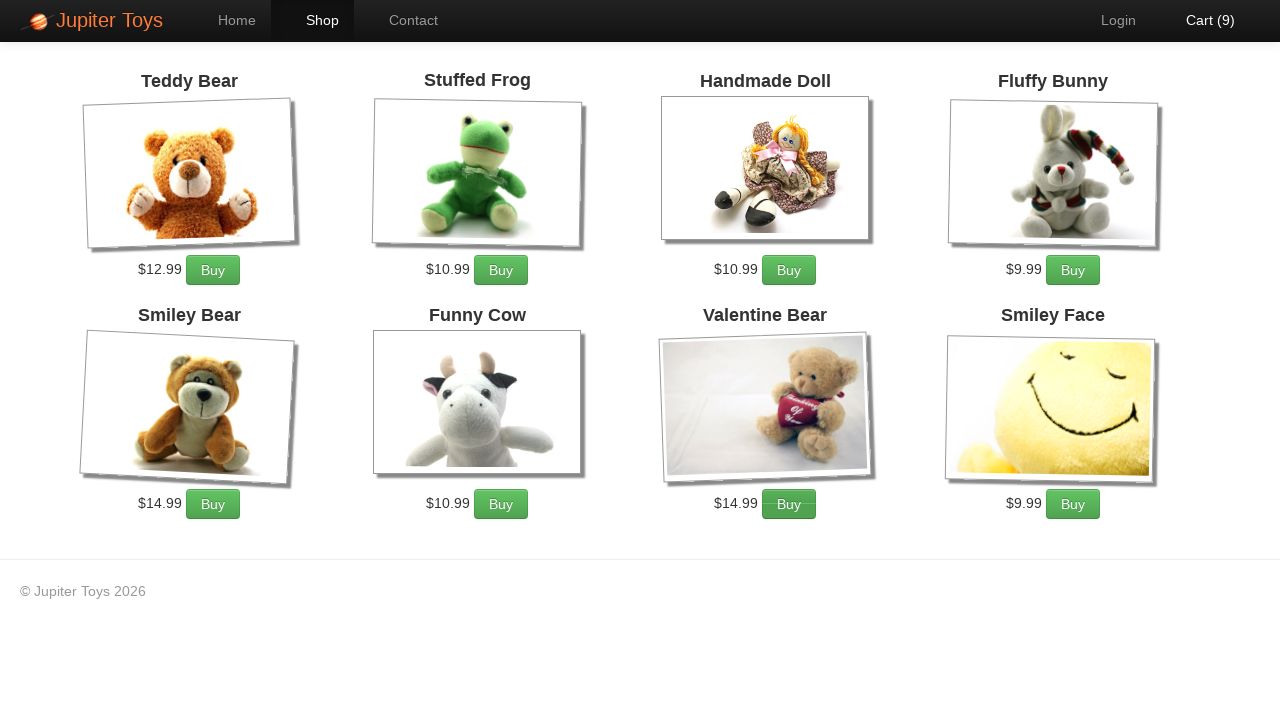

Waited 500ms for cart to update
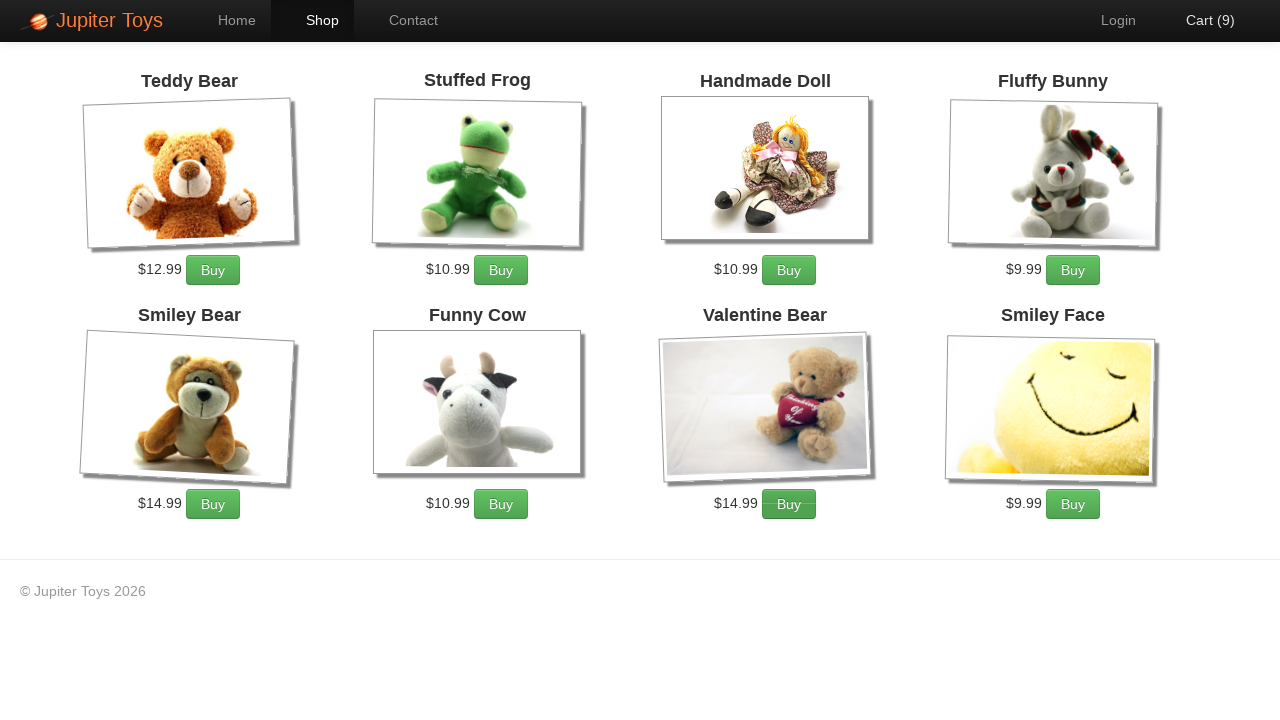

Clicked 'Add to Cart' button for Valentine Bear (occurrence 3/3) at (789, 504) on xpath=//h4[normalize-space()='Valentine Bear']//following-sibling::p/a
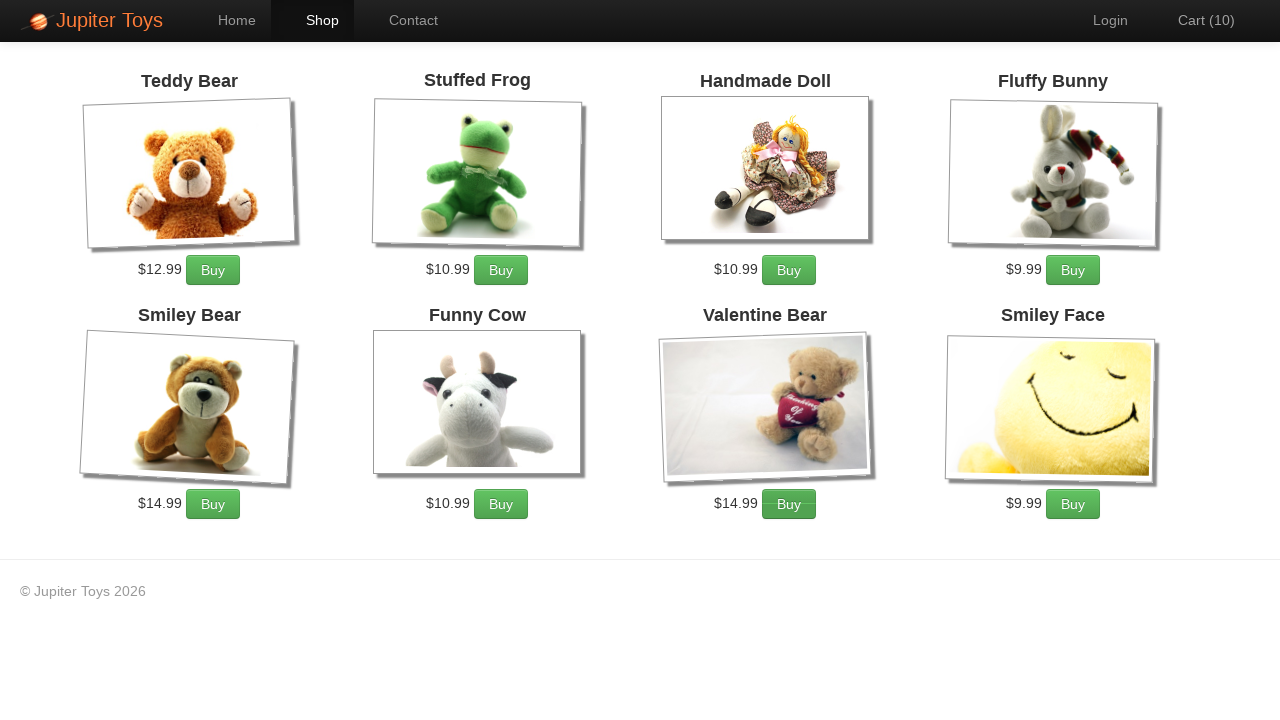

Waited 500ms for cart to update
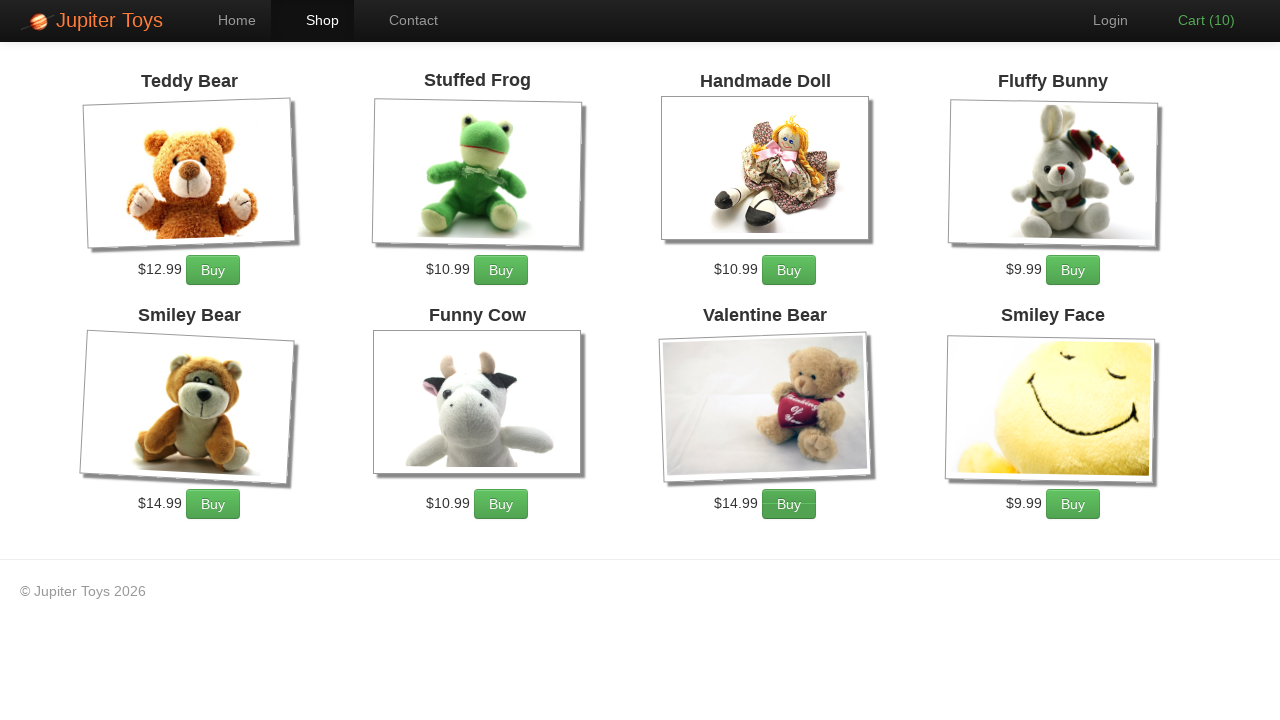

Clicked cart link to navigate to cart page at (1196, 20) on xpath=//a[@href='#/cart']
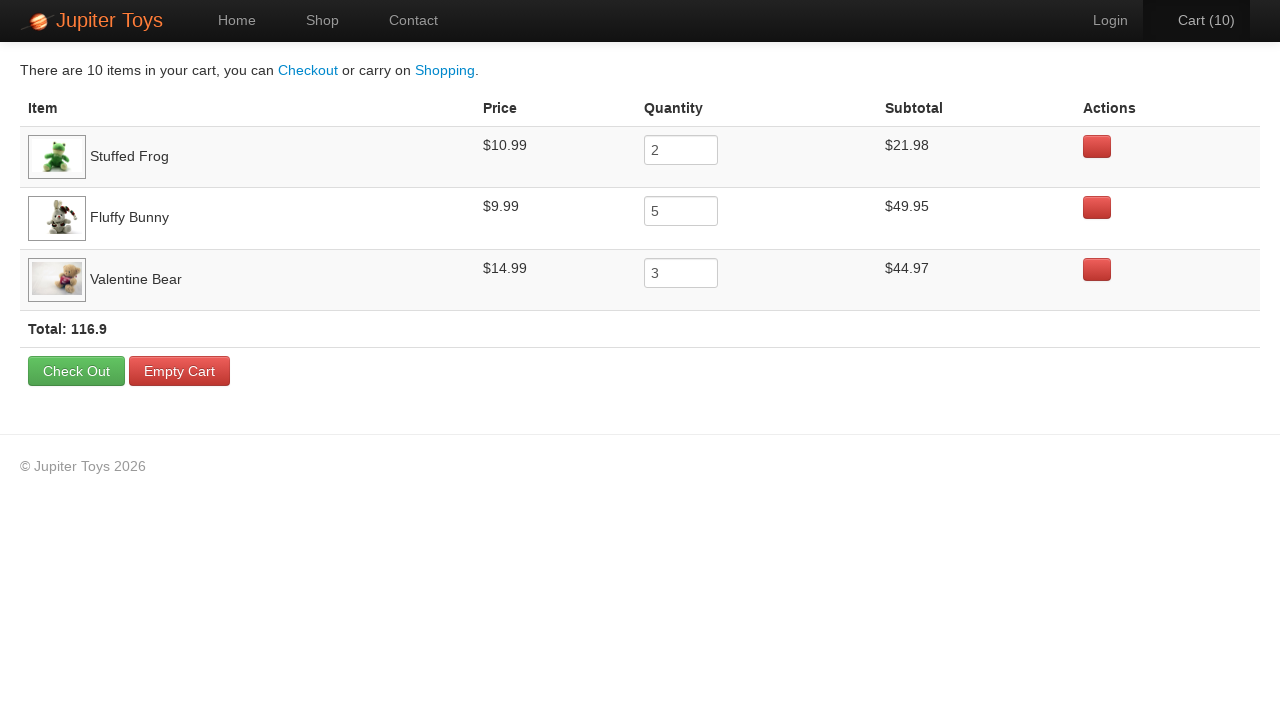

Waited for 'Check Out' button to appear on cart page
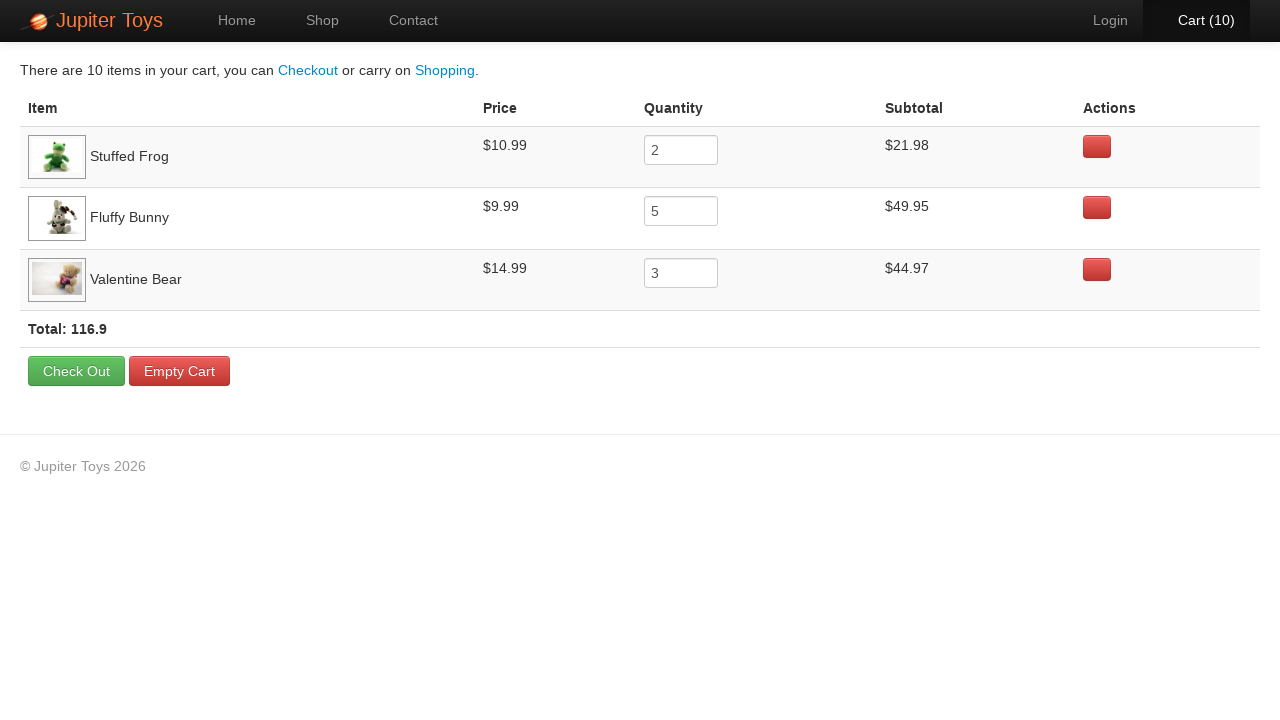

Waited 4000ms for cart page to fully load
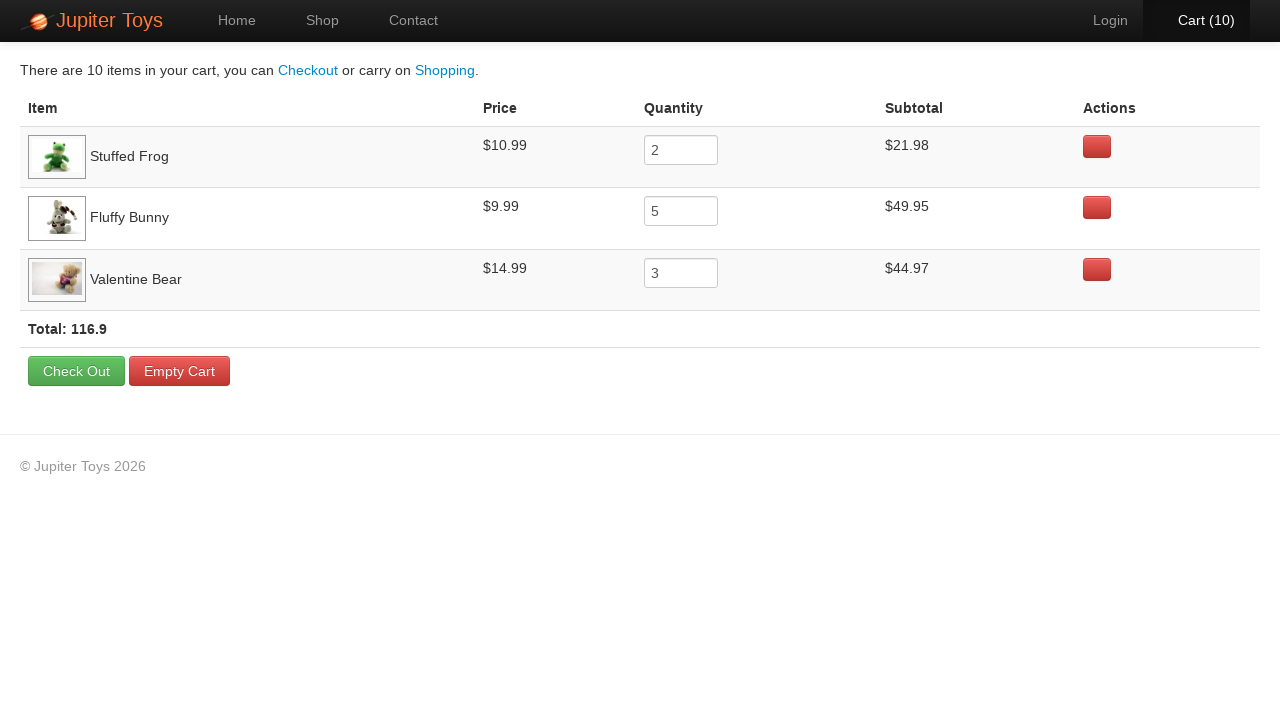

Verified 'Stuffed Frog' is displayed in cart items
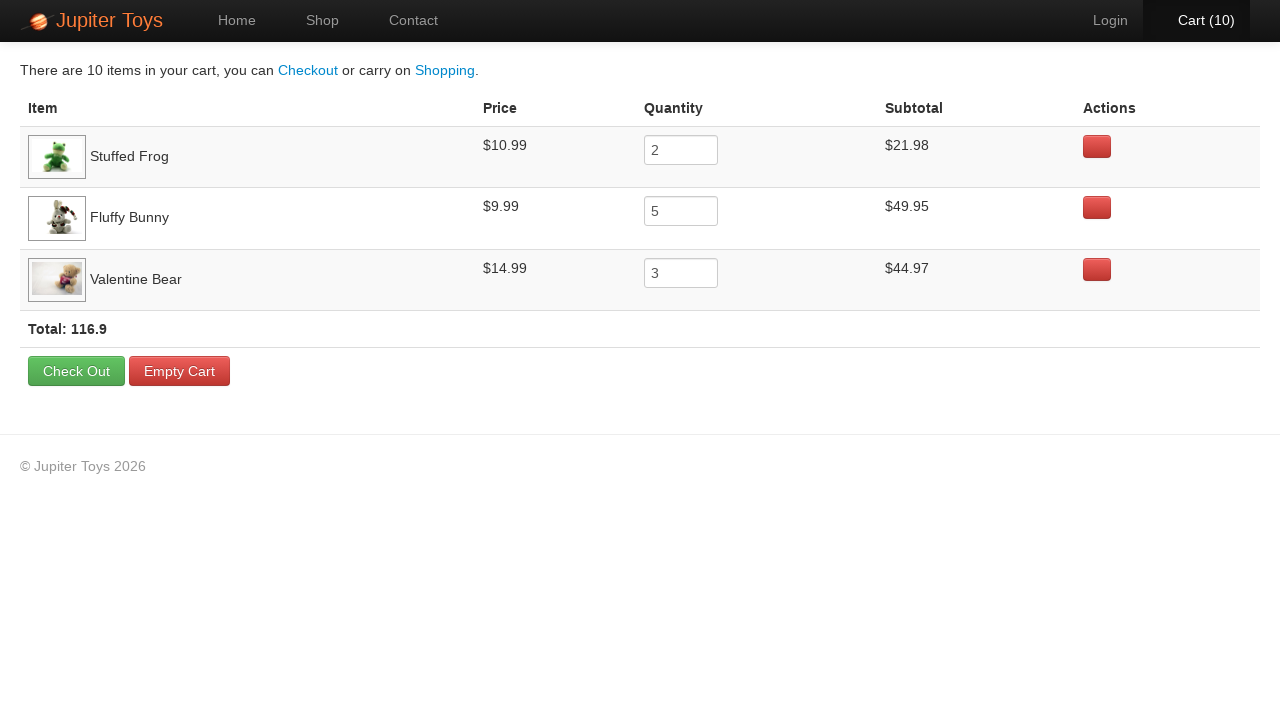

Verified 'Fluffy Bunny' is displayed in cart items
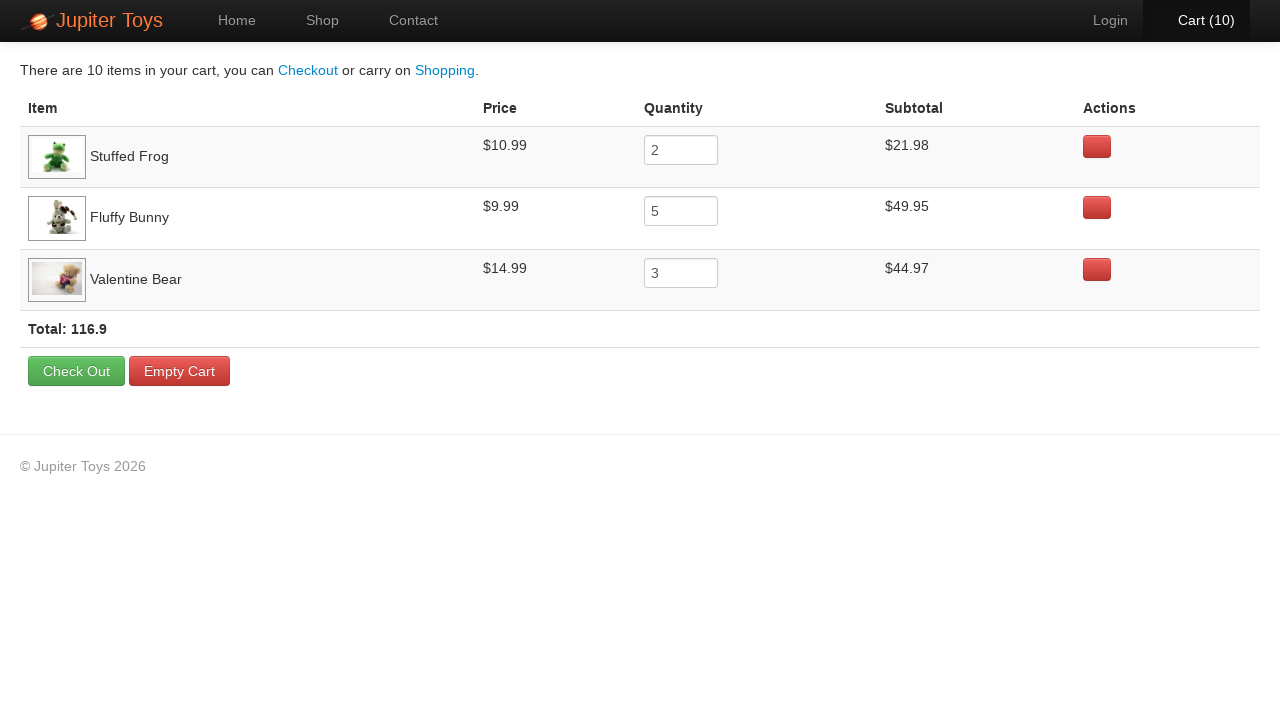

Verified 'Valentine Bear' is displayed in cart items
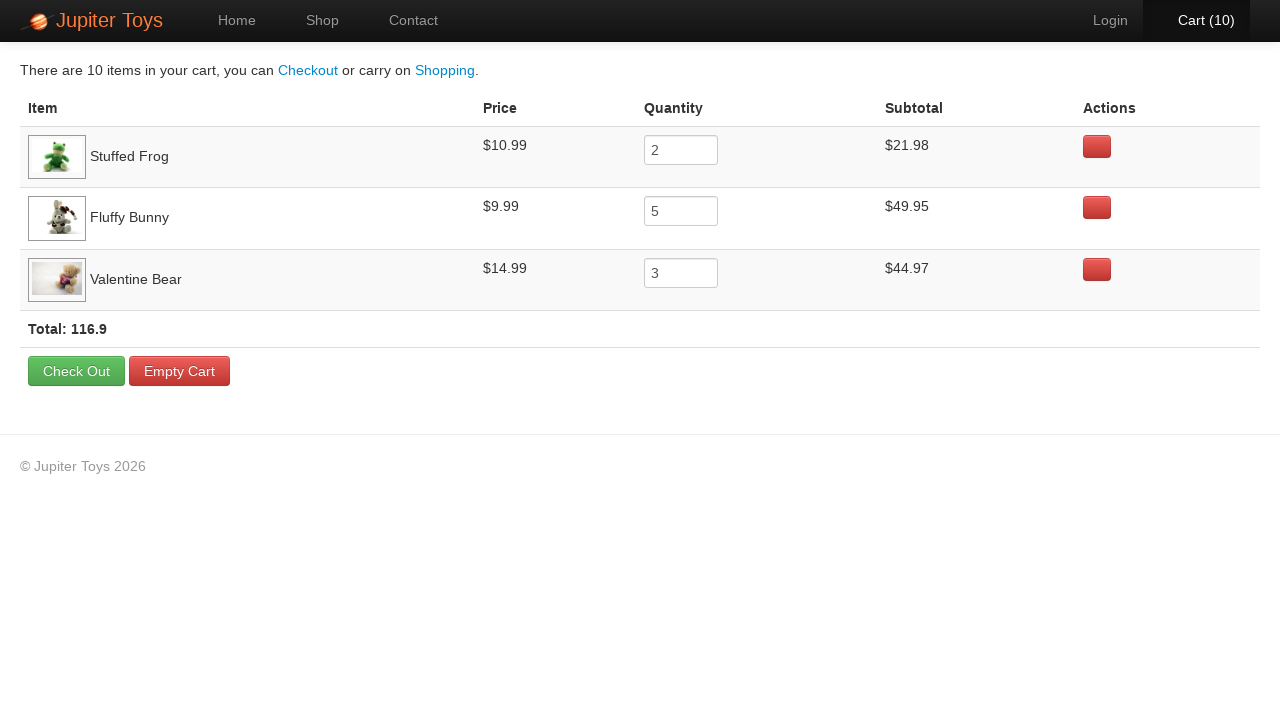

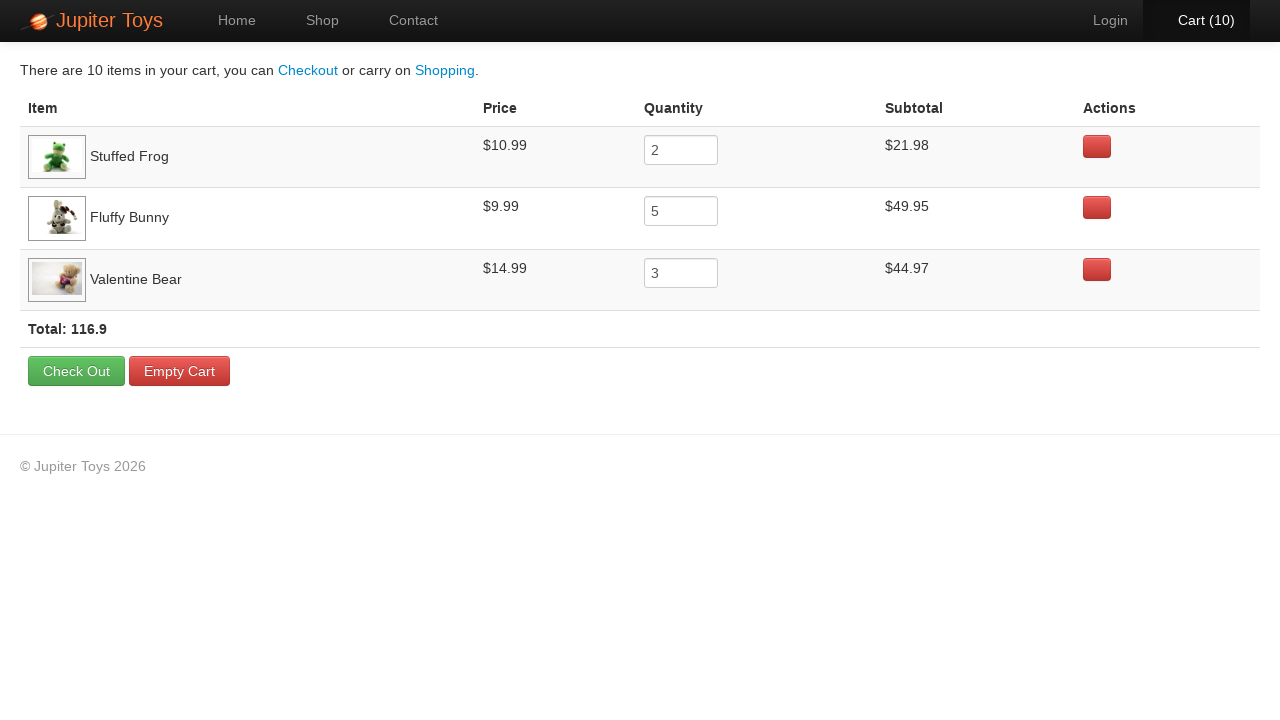